Tests that the Clear completed button displays correct text when items are completed.

Starting URL: https://demo.playwright.dev/todomvc

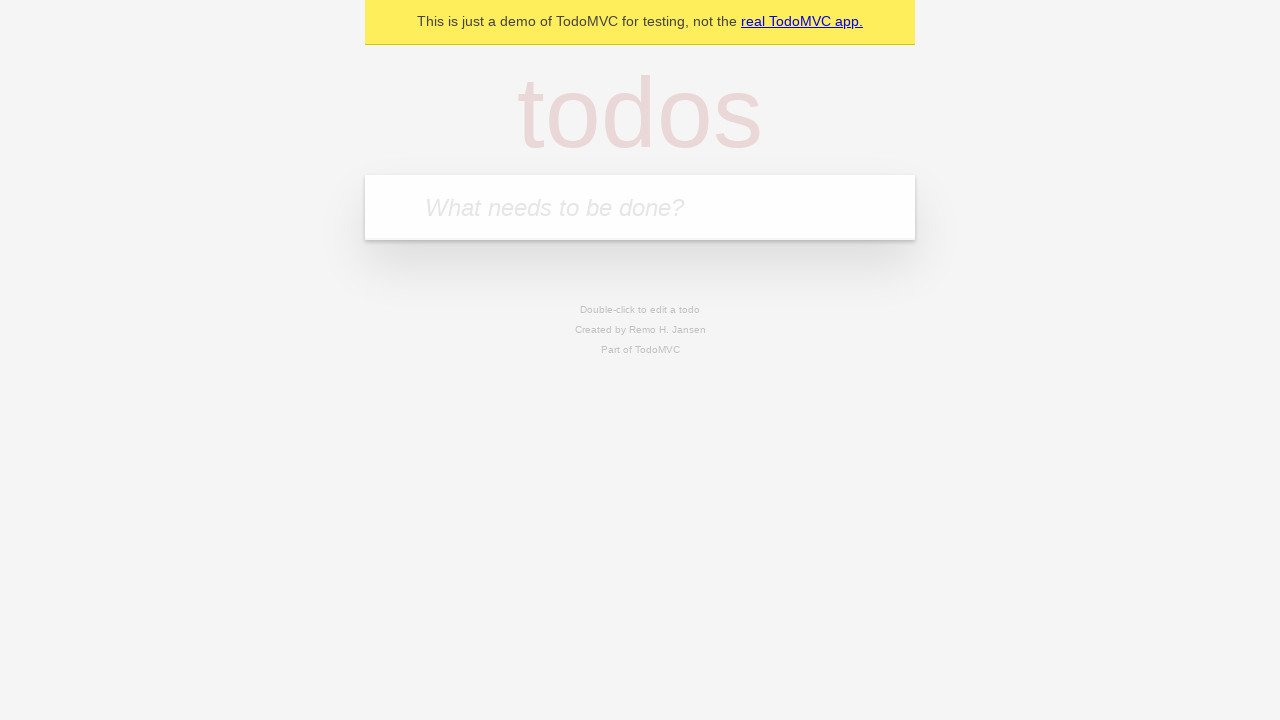

Located the 'What needs to be done?' input field
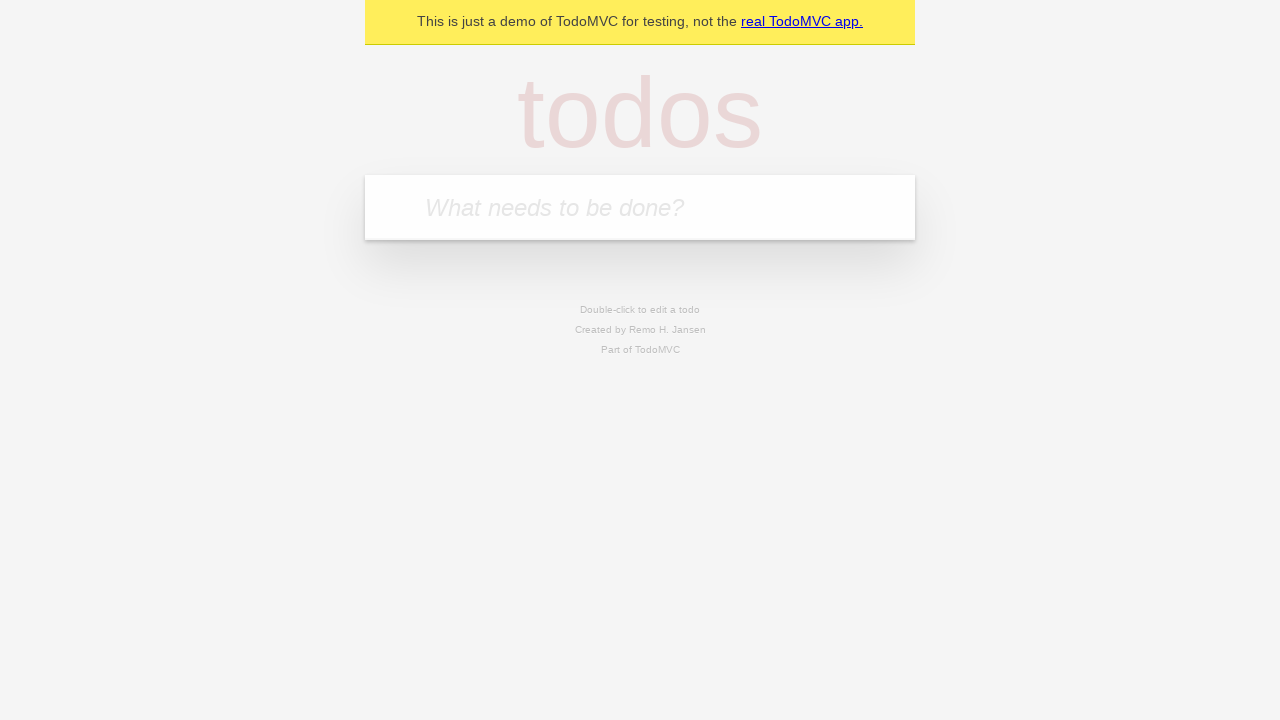

Filled todo input with 'buy some cheese' on internal:attr=[placeholder="What needs to be done?"i]
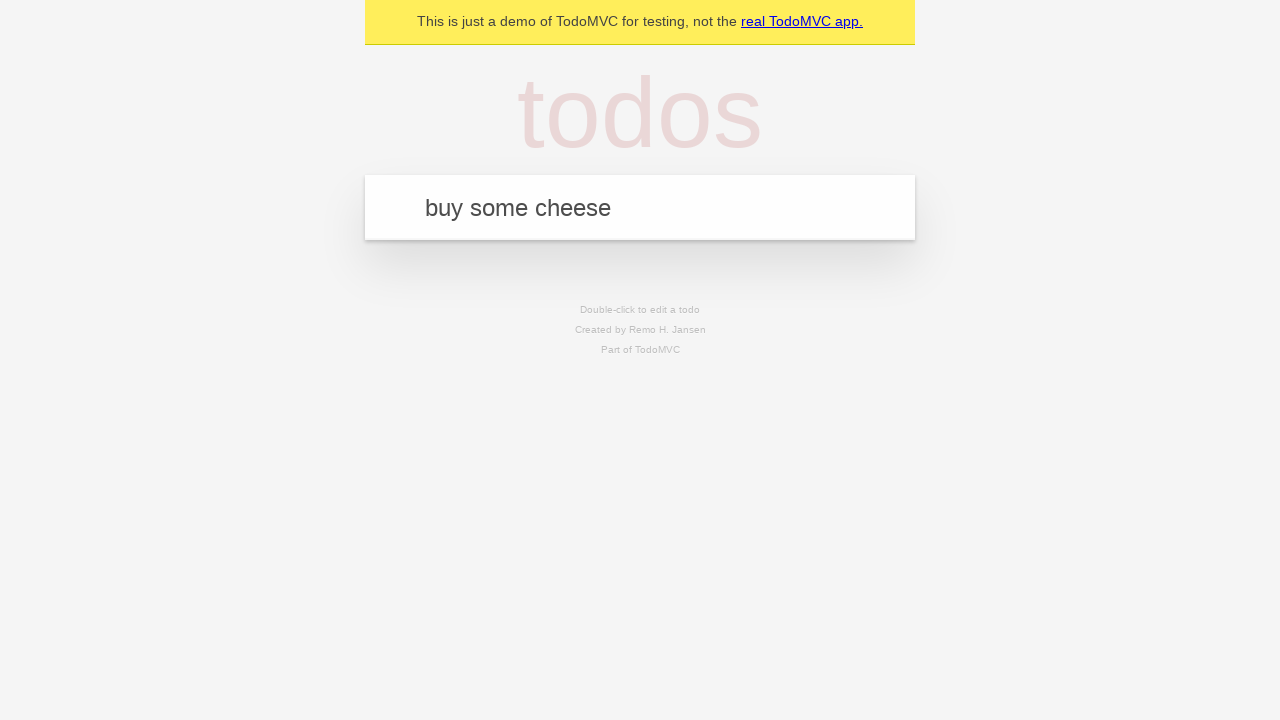

Pressed Enter to add 'buy some cheese' to the todo list on internal:attr=[placeholder="What needs to be done?"i]
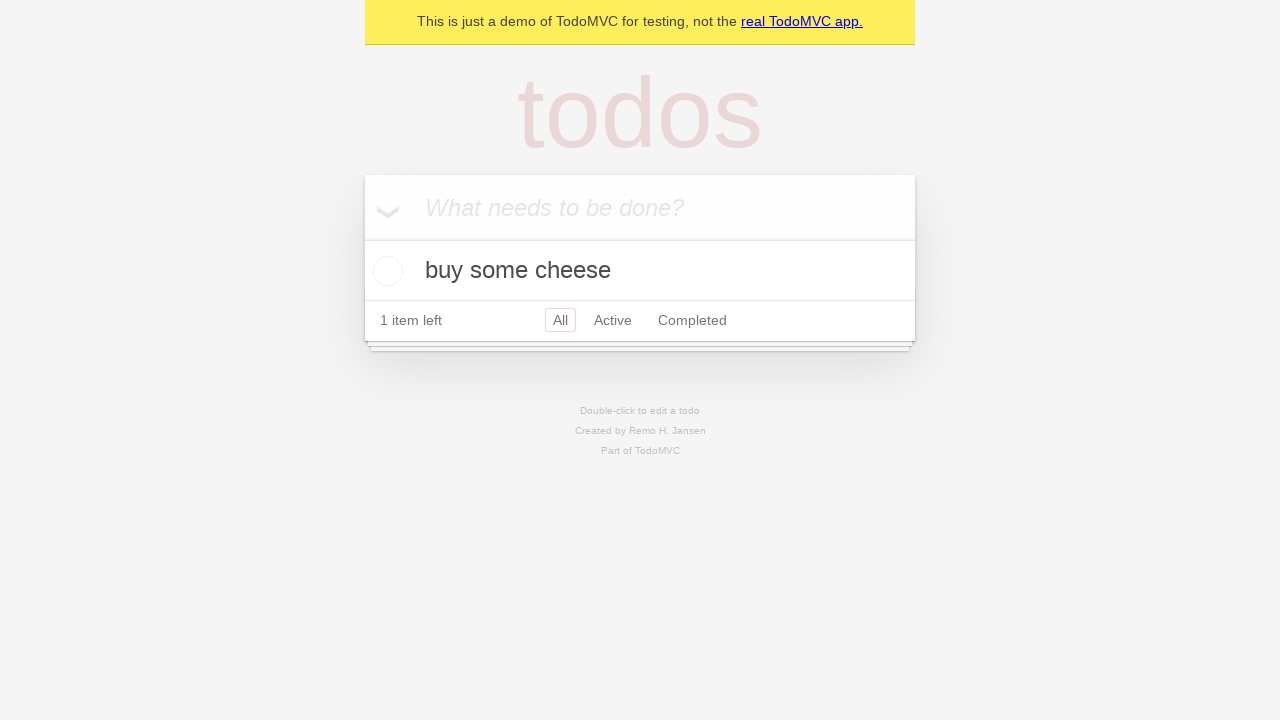

Filled todo input with 'feed the cat' on internal:attr=[placeholder="What needs to be done?"i]
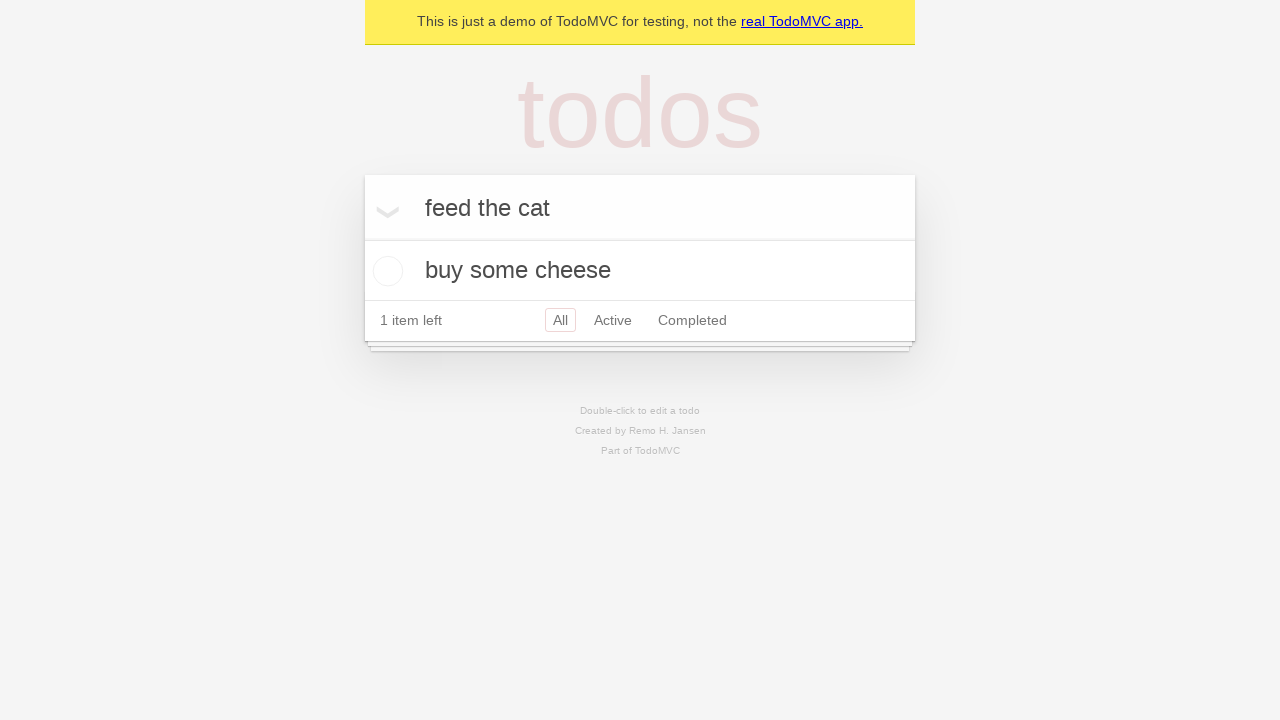

Pressed Enter to add 'feed the cat' to the todo list on internal:attr=[placeholder="What needs to be done?"i]
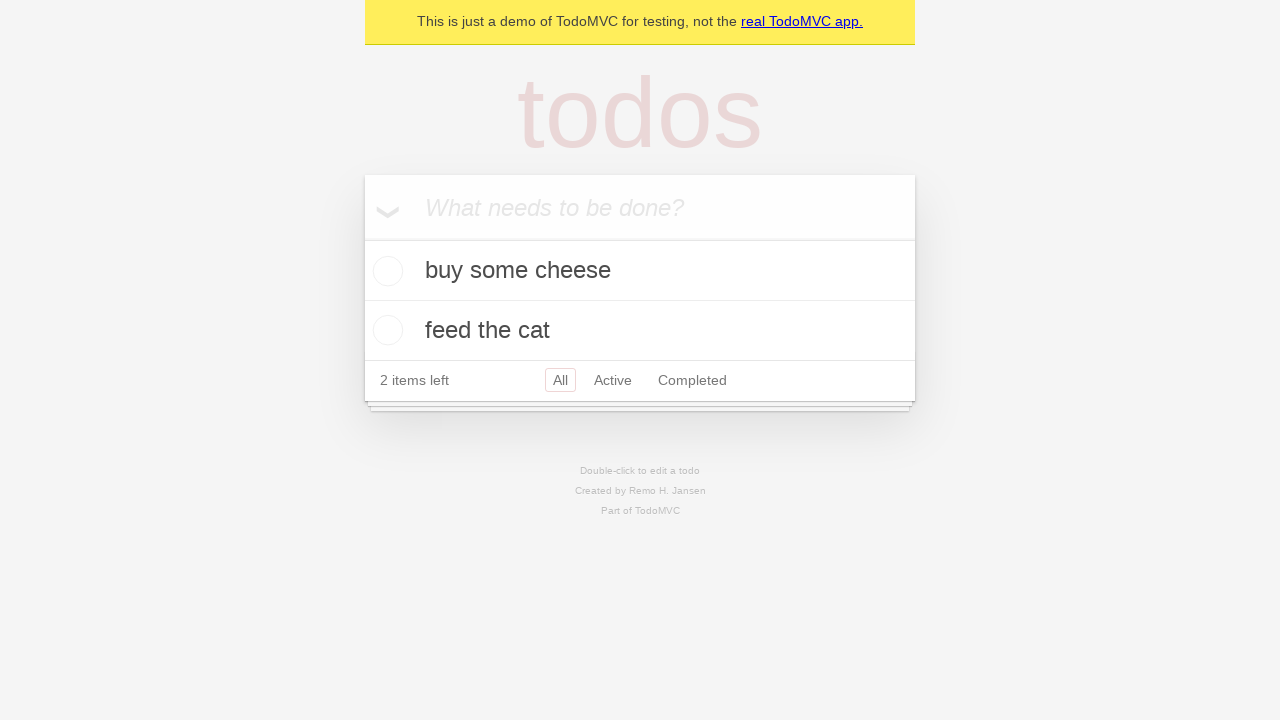

Filled todo input with 'book a doctors appointment' on internal:attr=[placeholder="What needs to be done?"i]
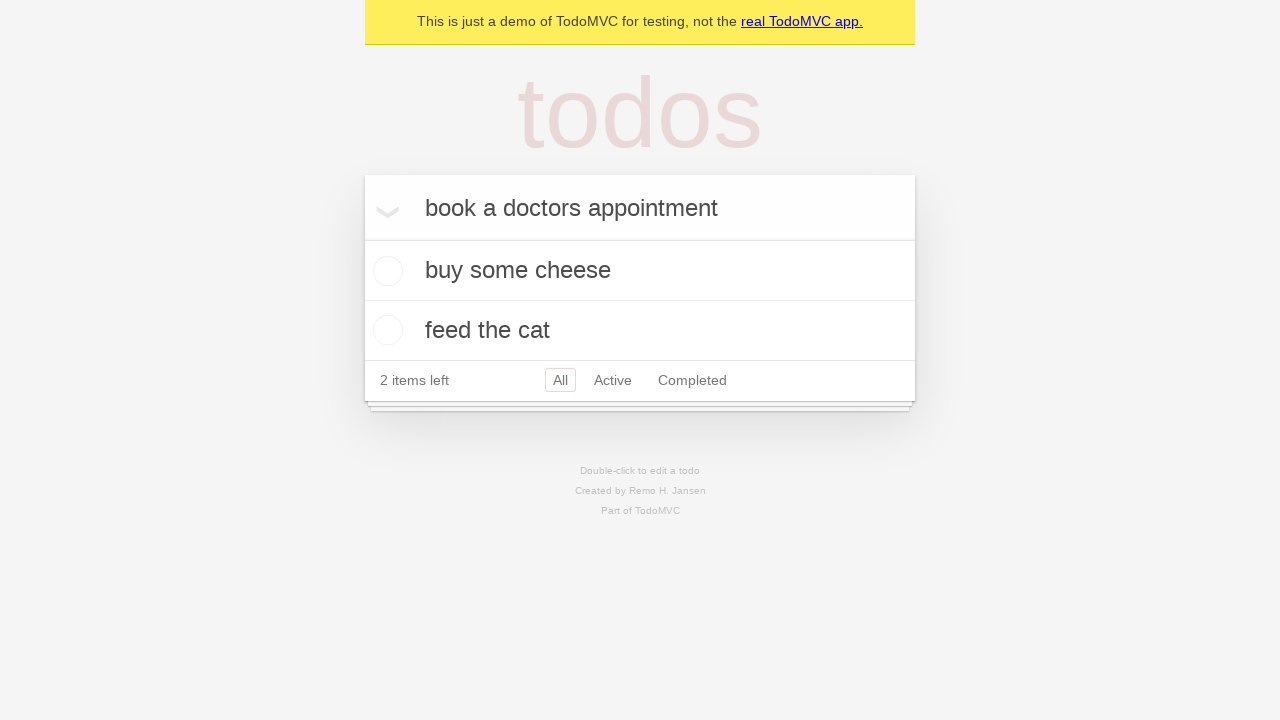

Pressed Enter to add 'book a doctors appointment' to the todo list on internal:attr=[placeholder="What needs to be done?"i]
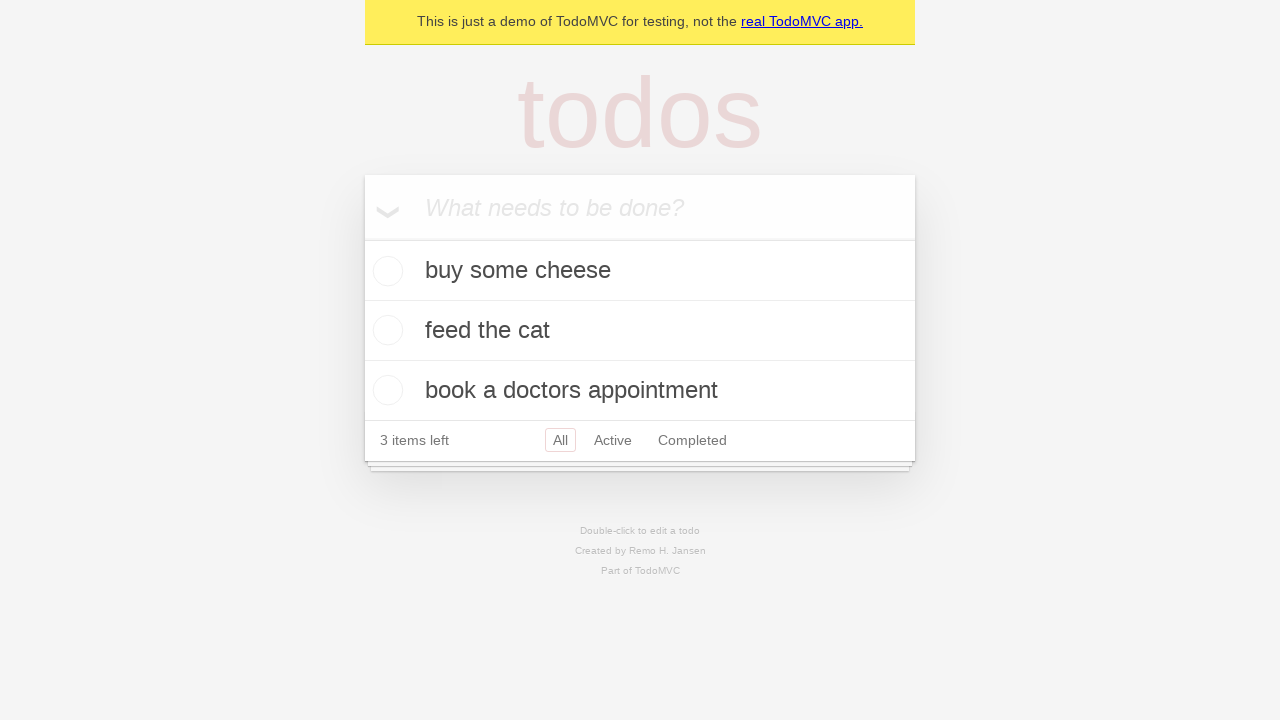

Checked the first todo item as completed at (385, 271) on .todo-list li .toggle >> nth=0
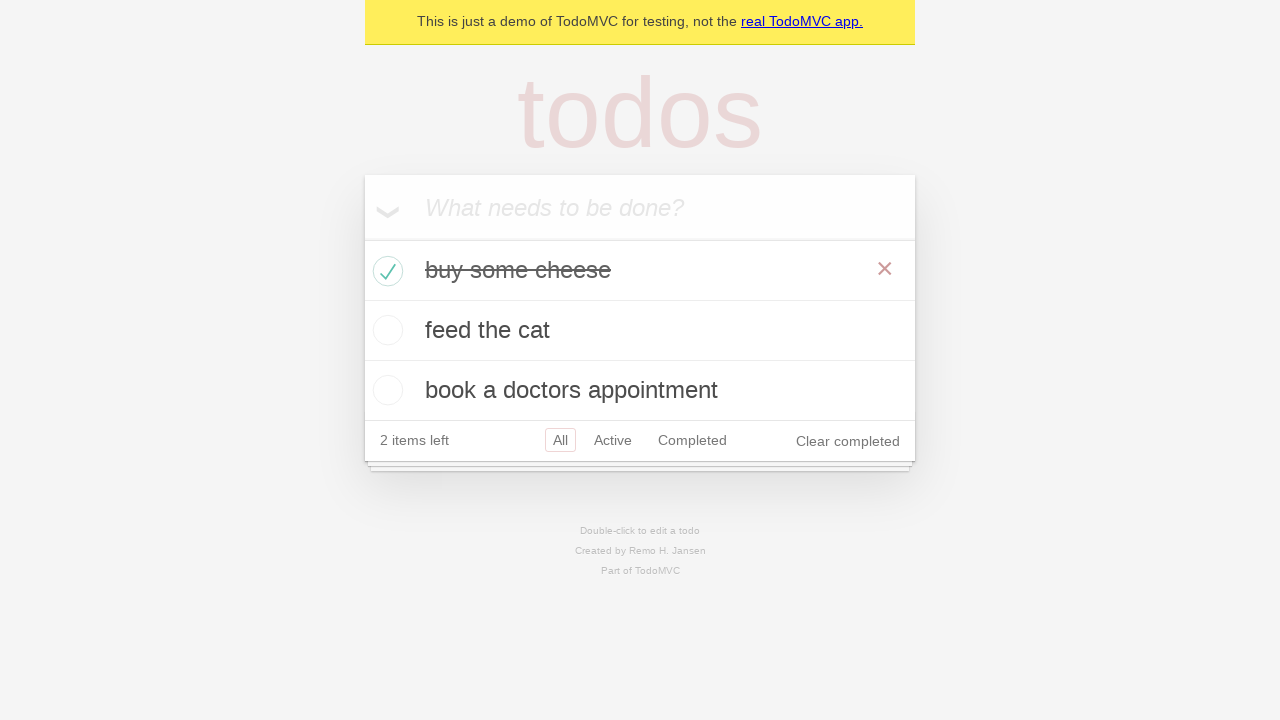

Clear completed button is now visible
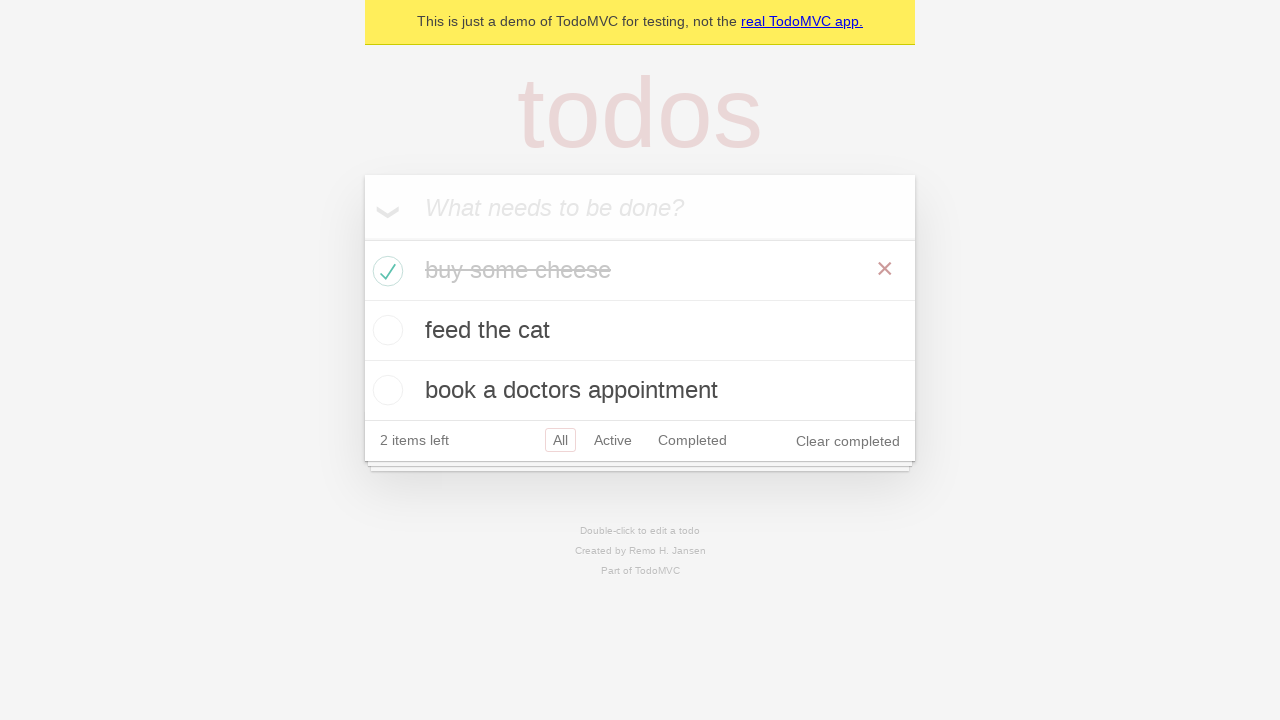

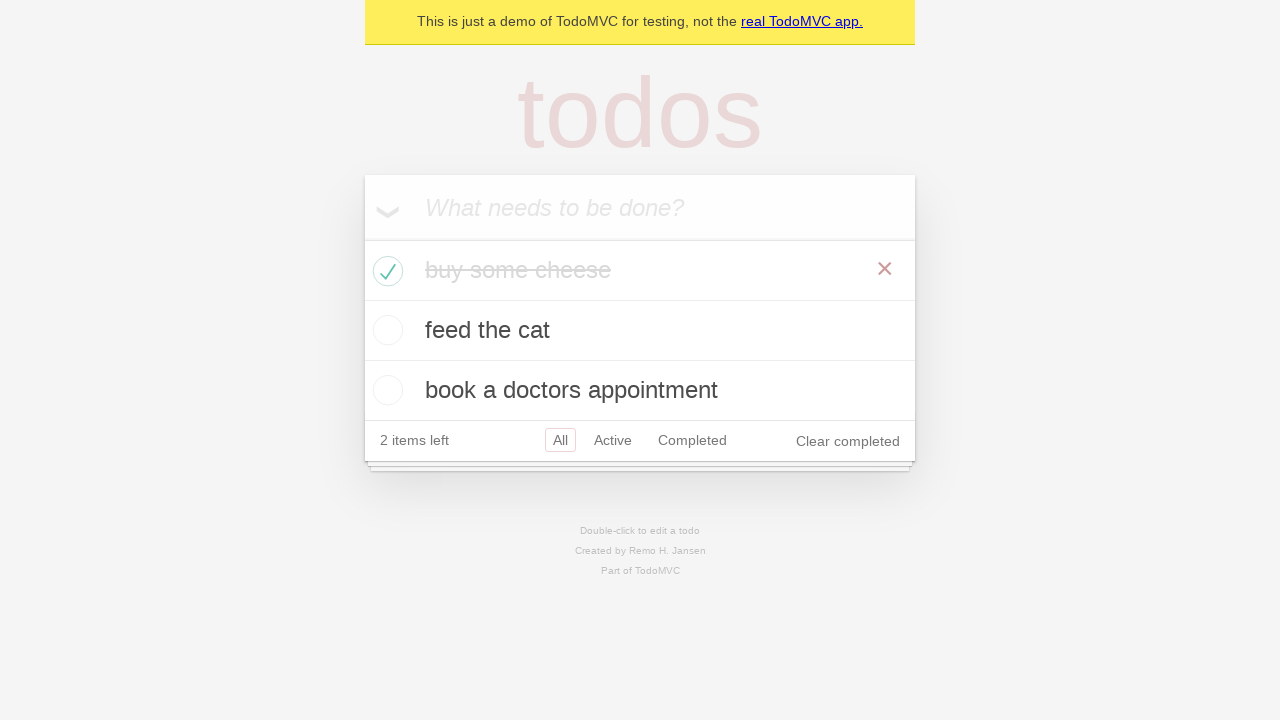